Verifies that the Insider homepage loads successfully by checking the page title contains "Insider"

Starting URL: https://useinsider.com/

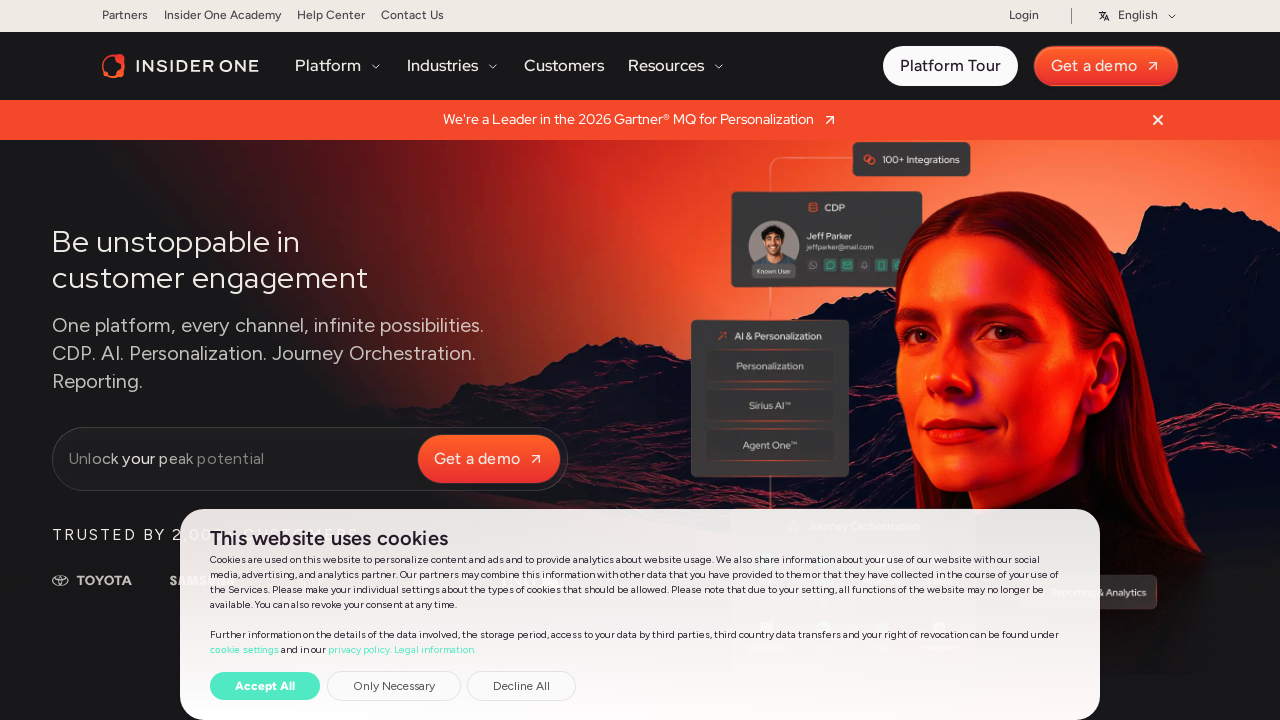

Waited for page to reach domcontentloaded state
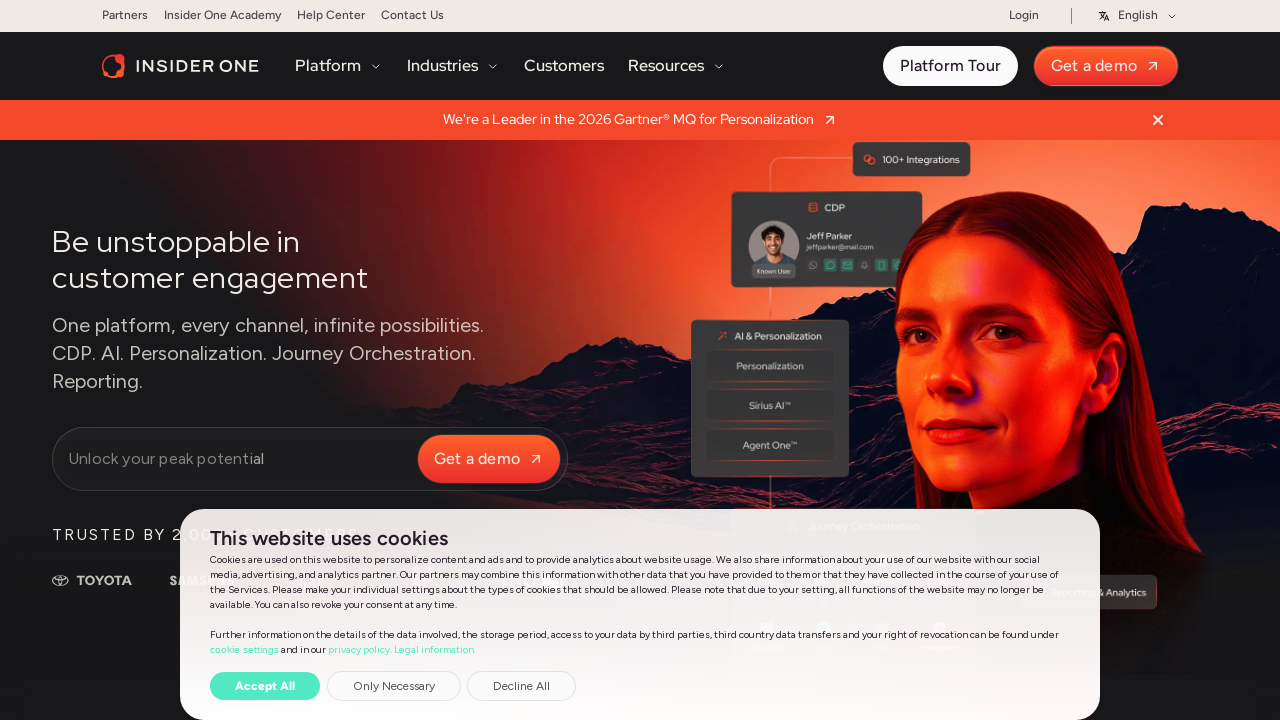

Verified that page title contains 'Insider'
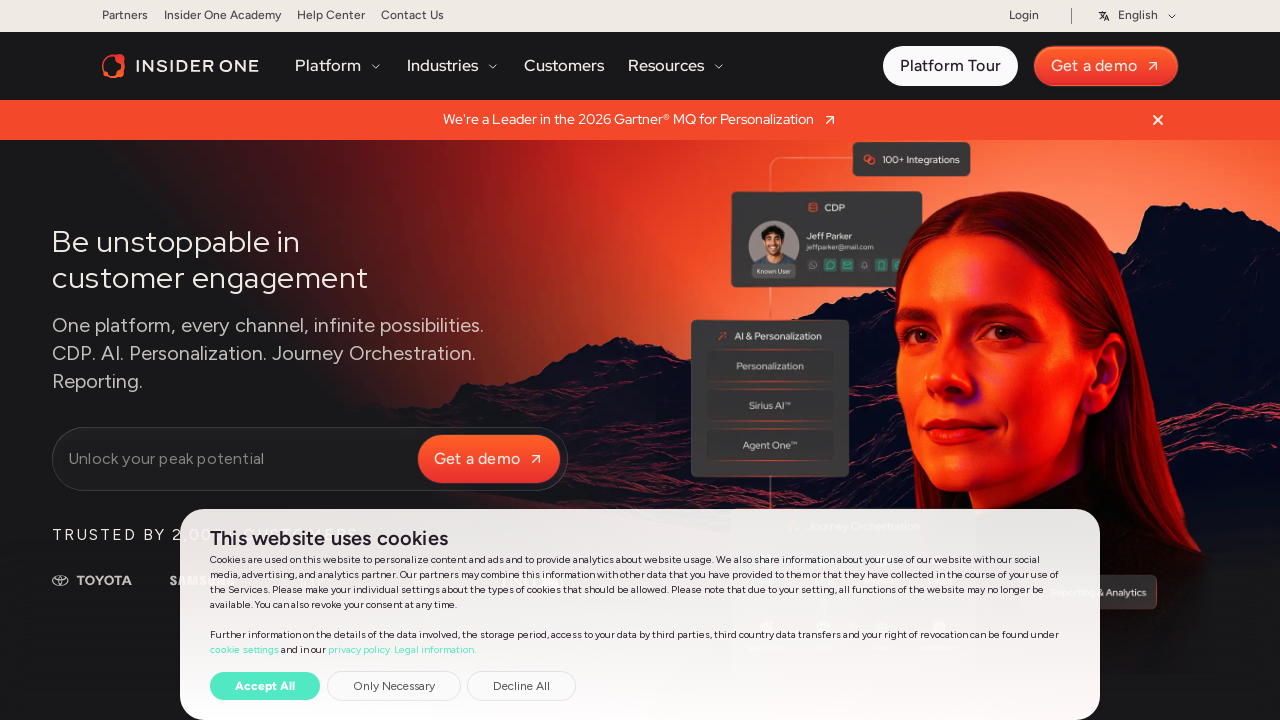

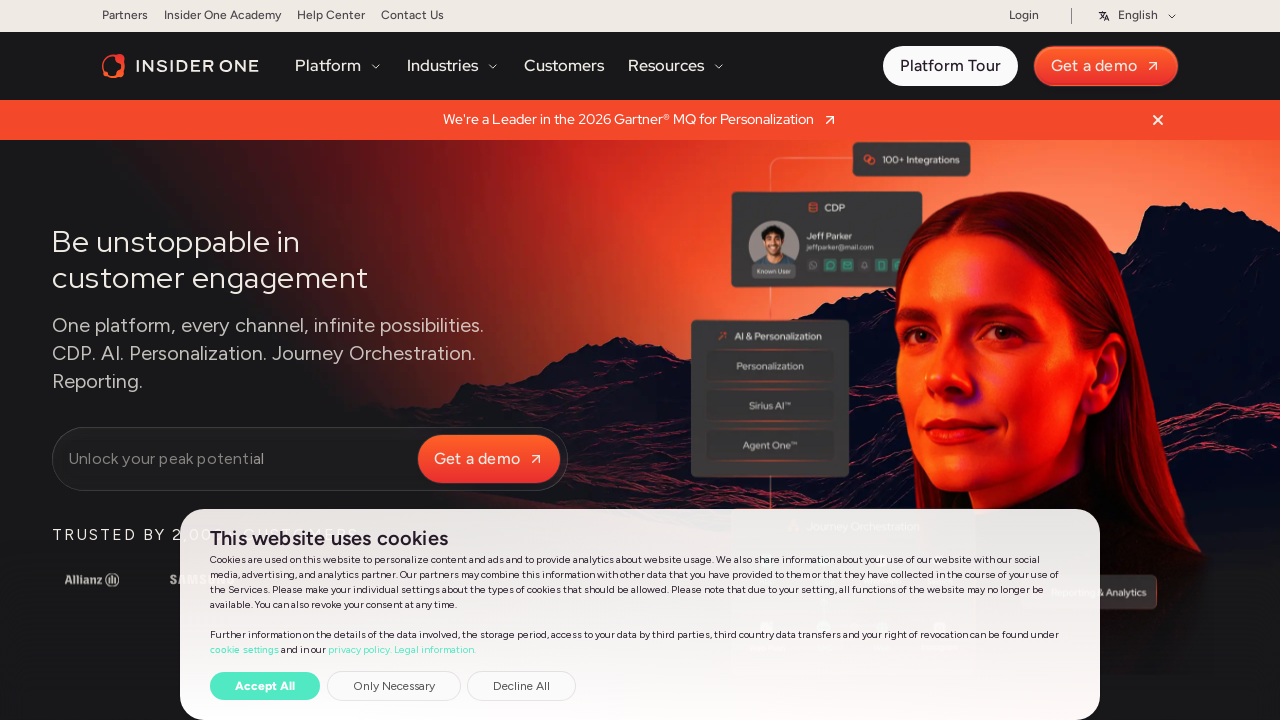